Verifies that a submit button has the correct text "Submit" by scrolling it into view and checking its text content

Starting URL: https://artoftesting.com/samplesiteforselenium

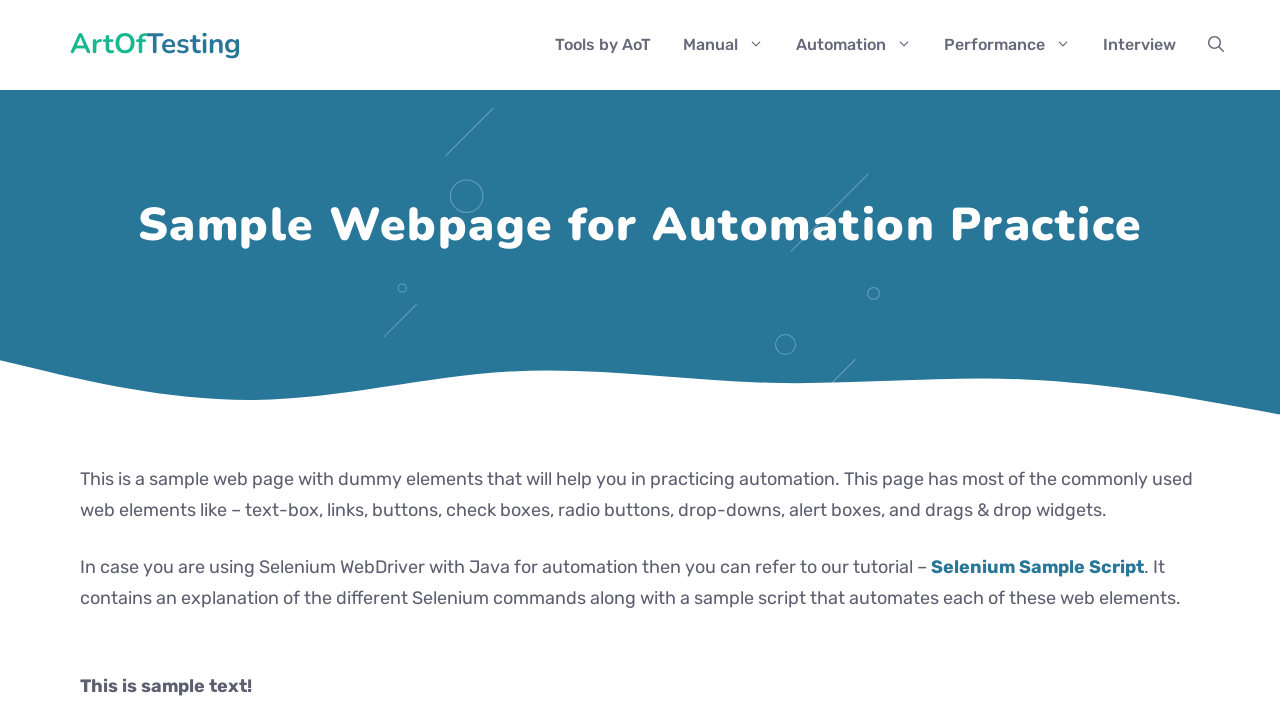

Scrolled submit button into view
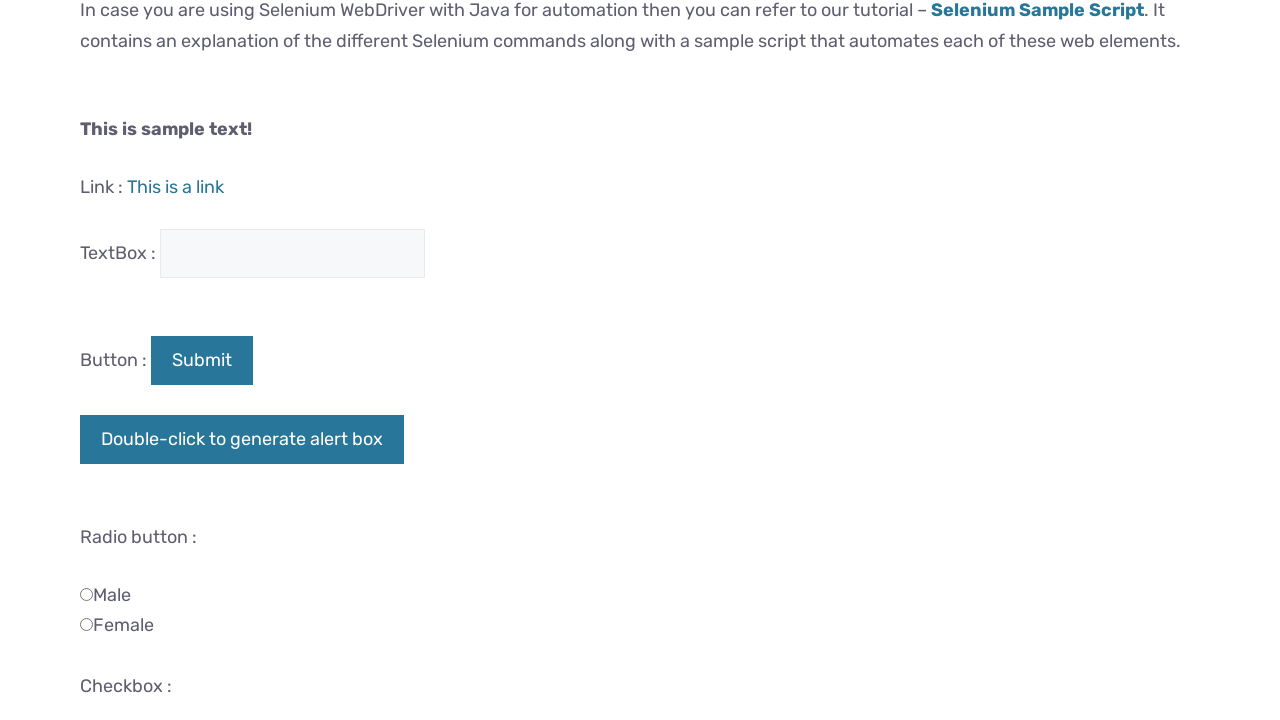

Retrieved button text content
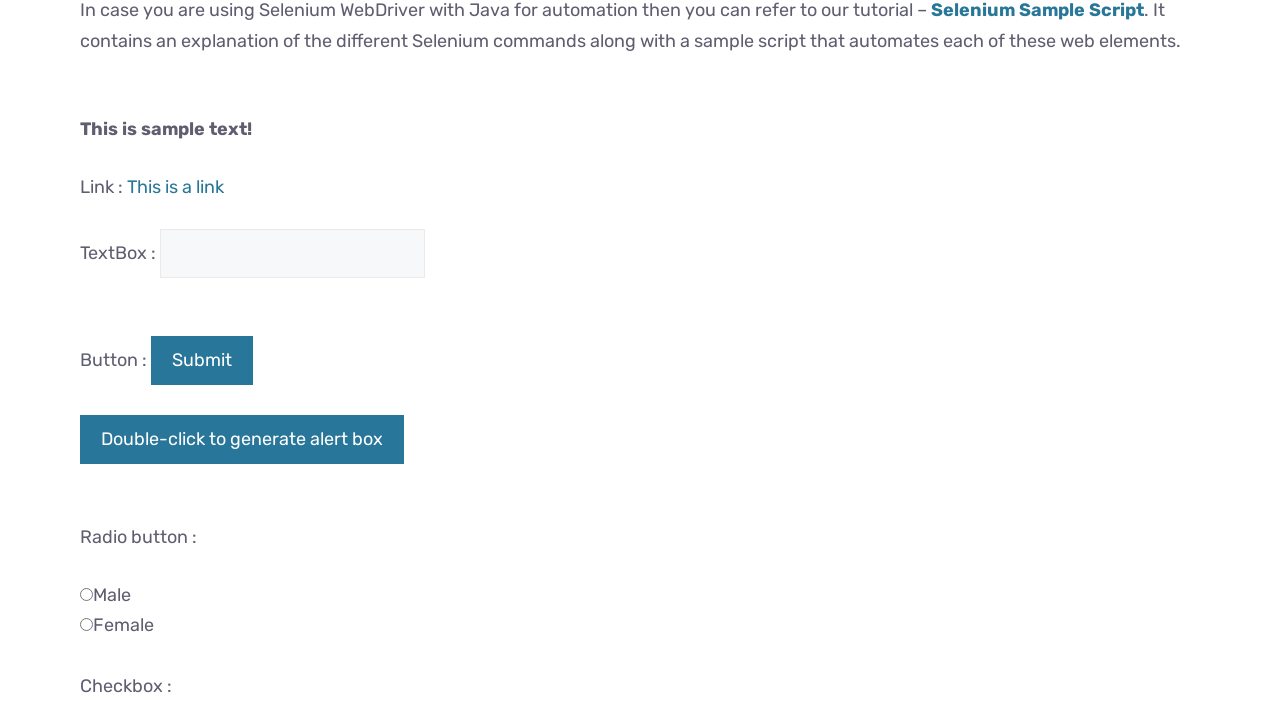

Verified button text is 'Submit'
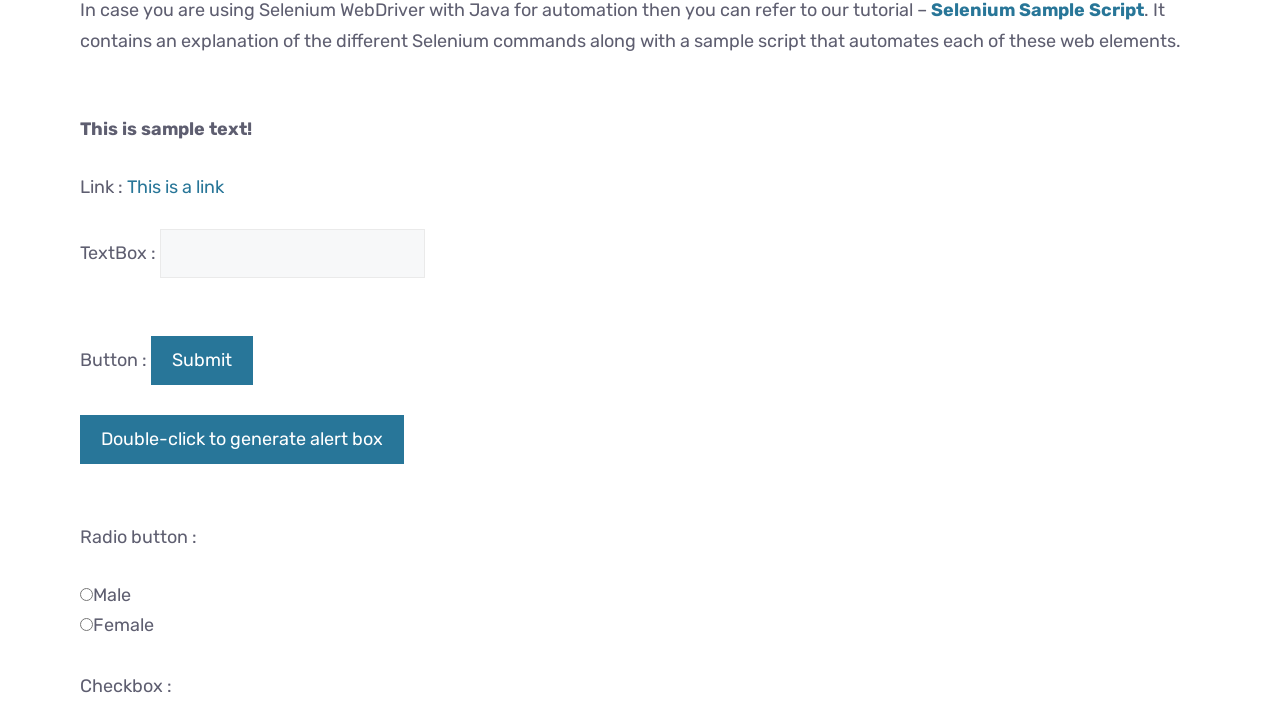

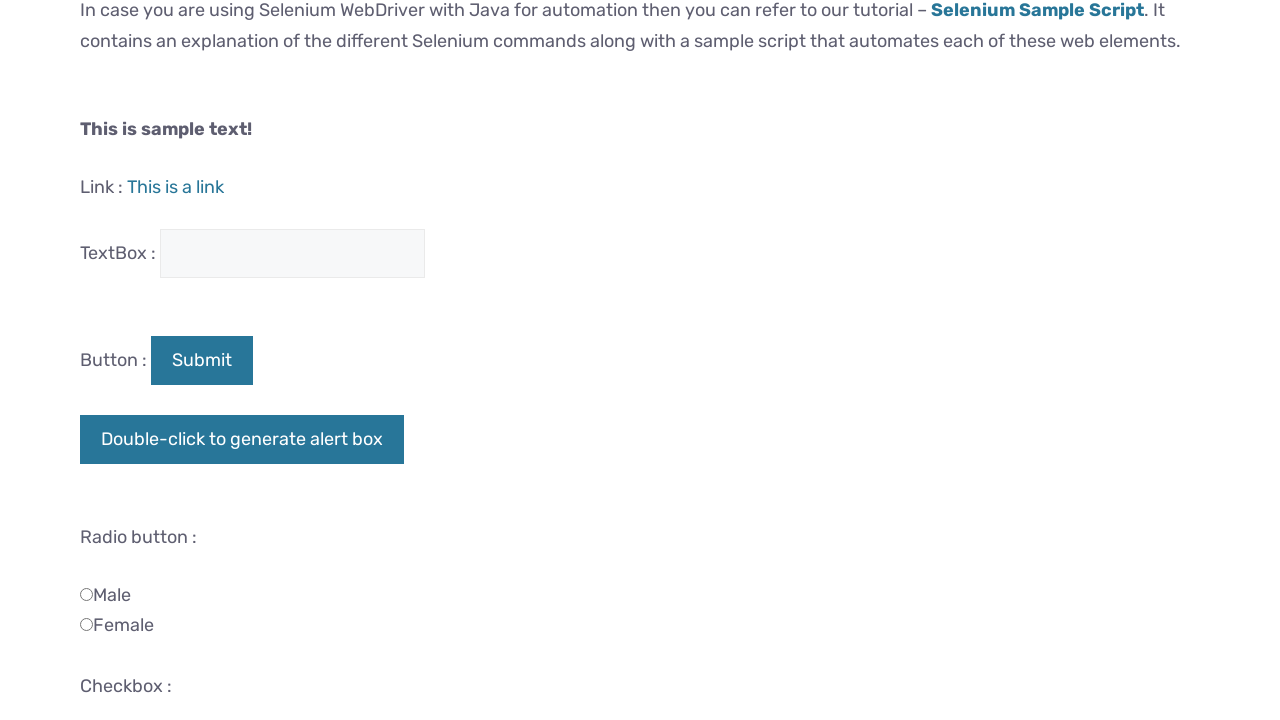